Navigates to a DOE report page, clicks through menu options to access Goal Excluded Facilities section, then clicks on Report C-3 and verifies the Report Filter/Options element is displayed.

Starting URL: https://ctsedwweb.ee.doe.gov/Annual/Report/report.aspx

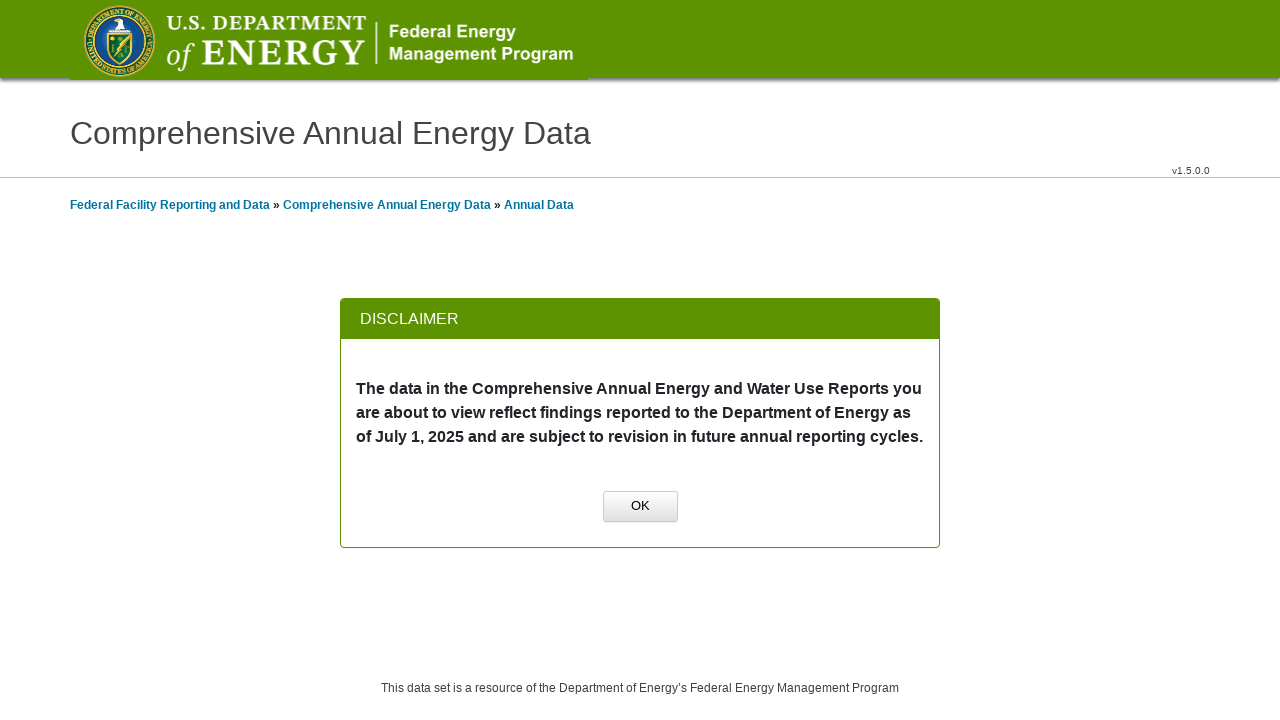

Clicked OK button to dismiss initial dialog at (640, 507) on xpath=//a[normalize-space()='OK']
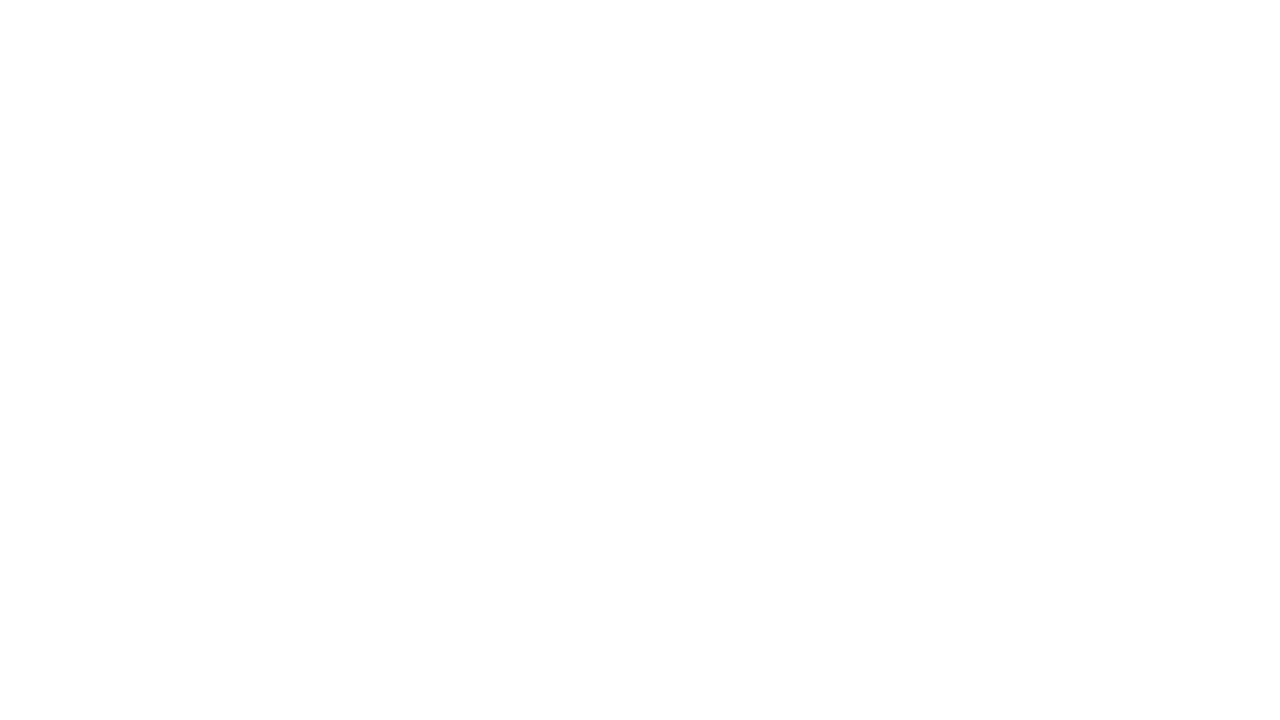

Clicked on first group name at (204, 361) on xpath=//span[@id='mainContentPlaceHolder_GridLeft_lblGroupName2_0']
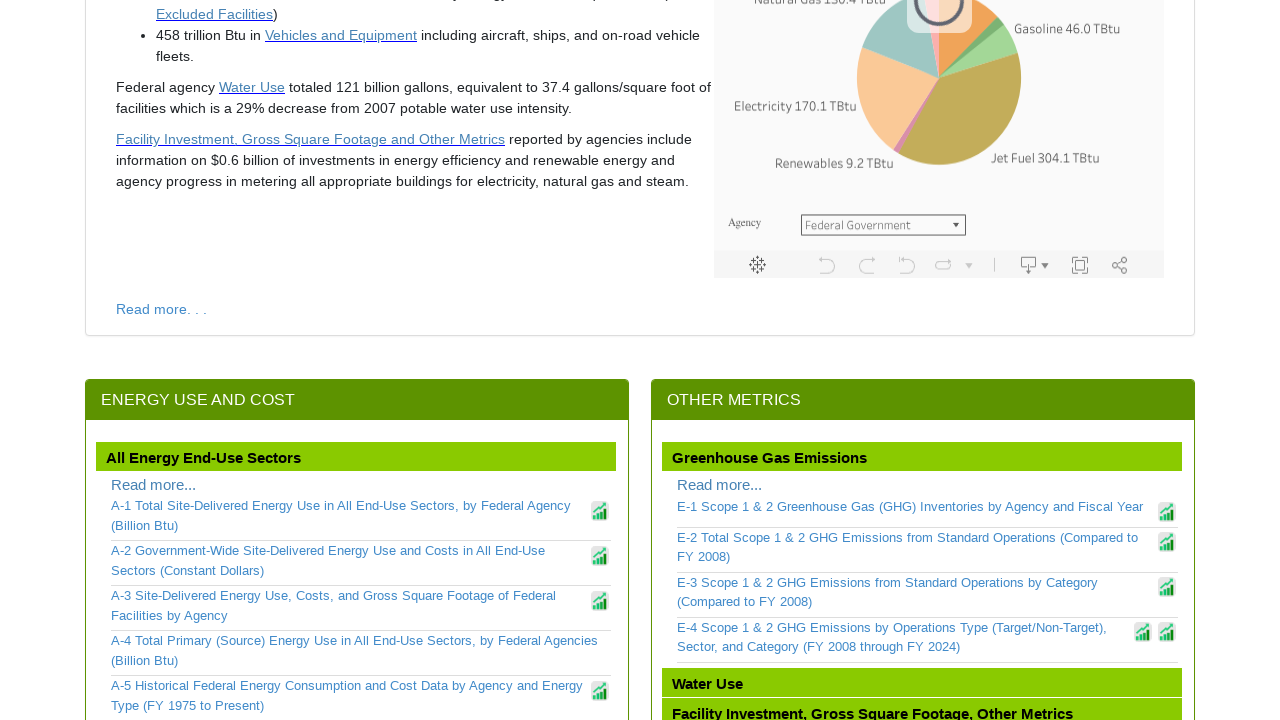

Waited 2 seconds for first group to load
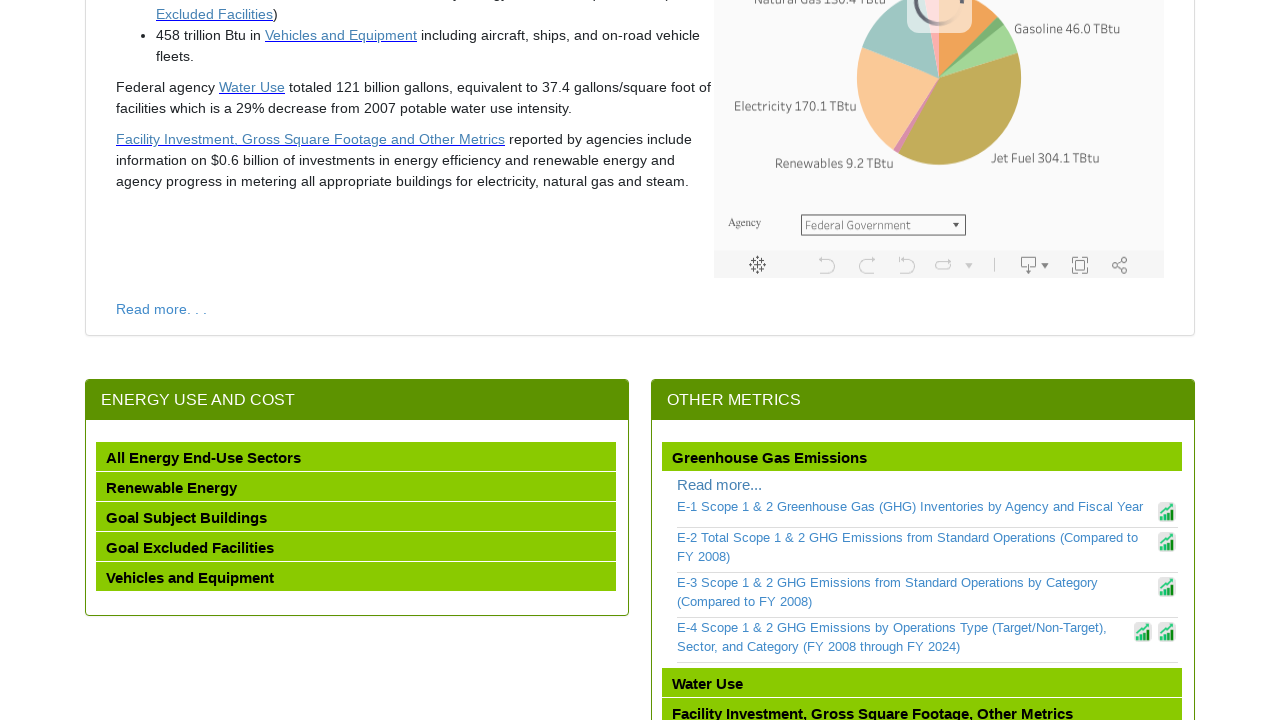

Scrolled fourth group name into view
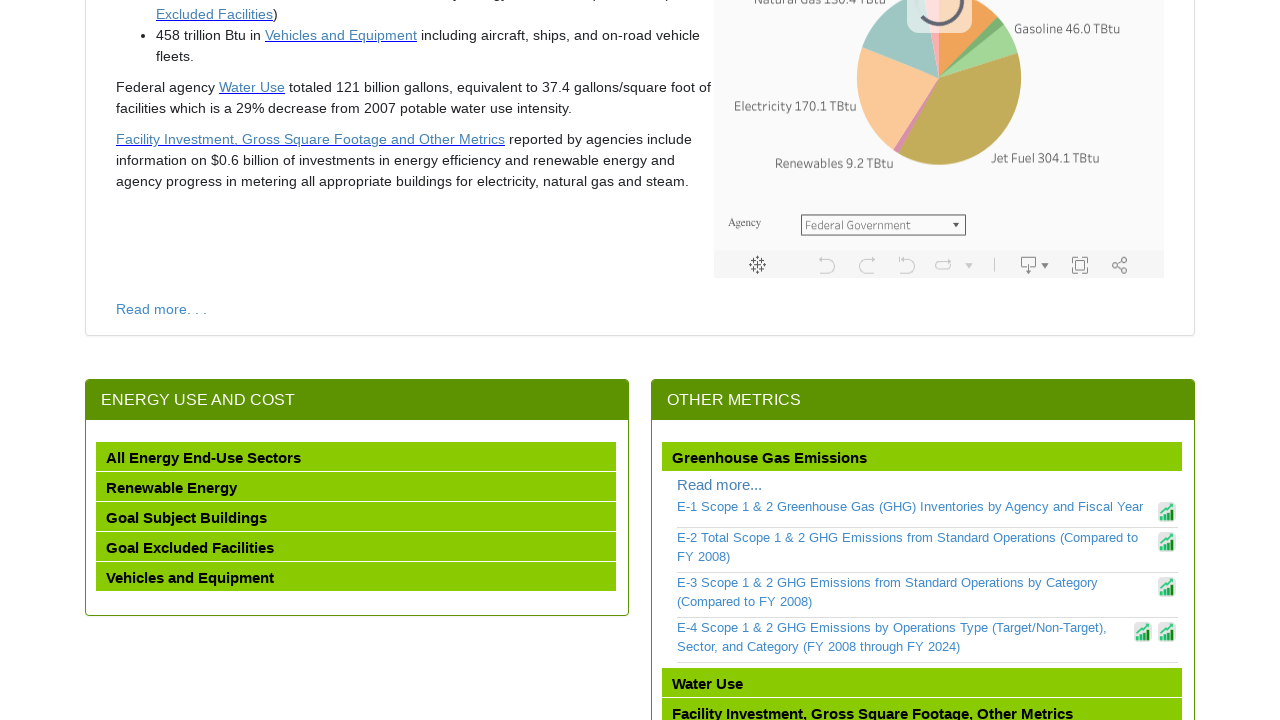

Clicked on fourth group name (Goal Excluded Facilities) at (190, 548) on xpath=//span[@id='mainContentPlaceHolder_GridLeft_lblGroupName2_3']
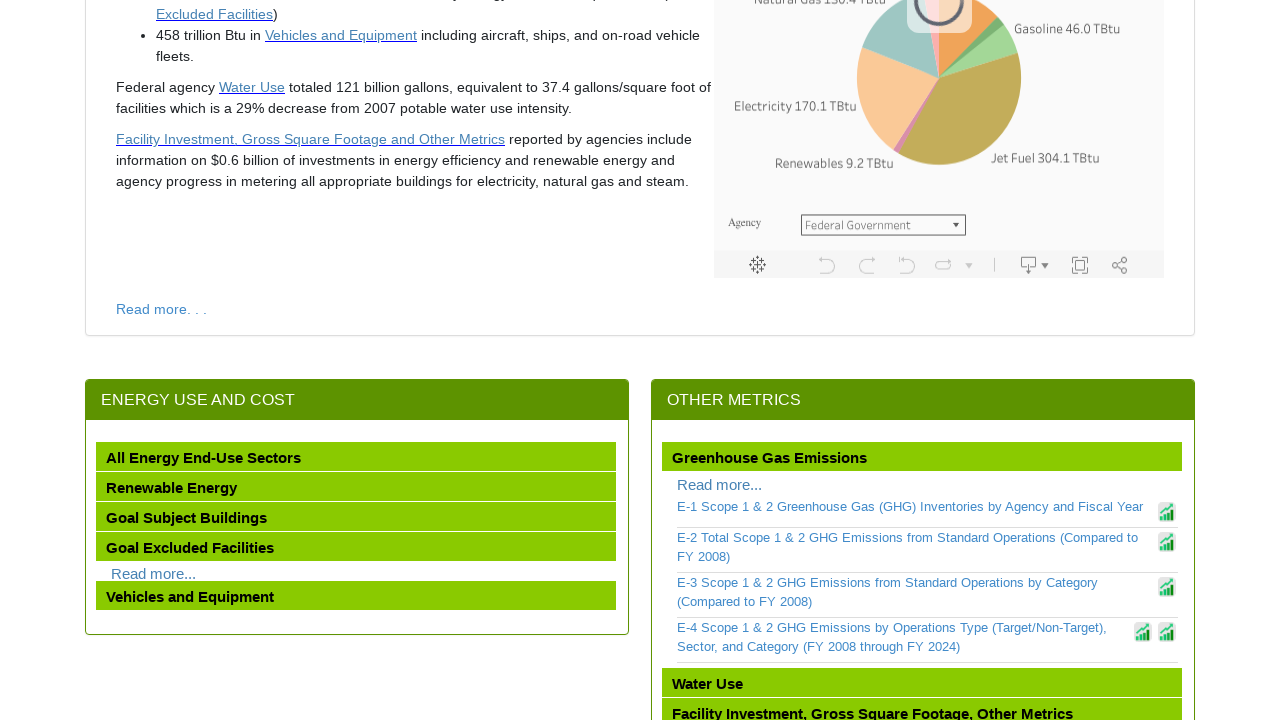

Waited 2 seconds for fourth group to load
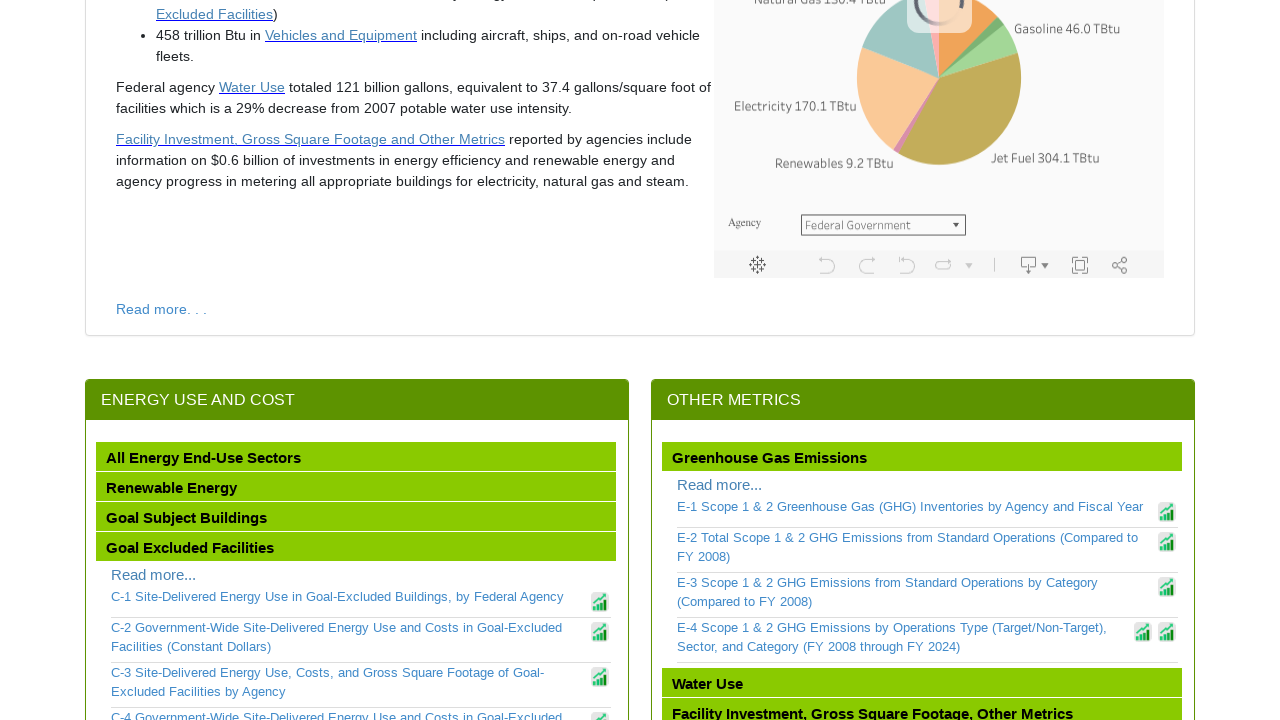

Clicked on Report C-3 link at (349, 682) on xpath=//a[contains(text(),'C-3')]
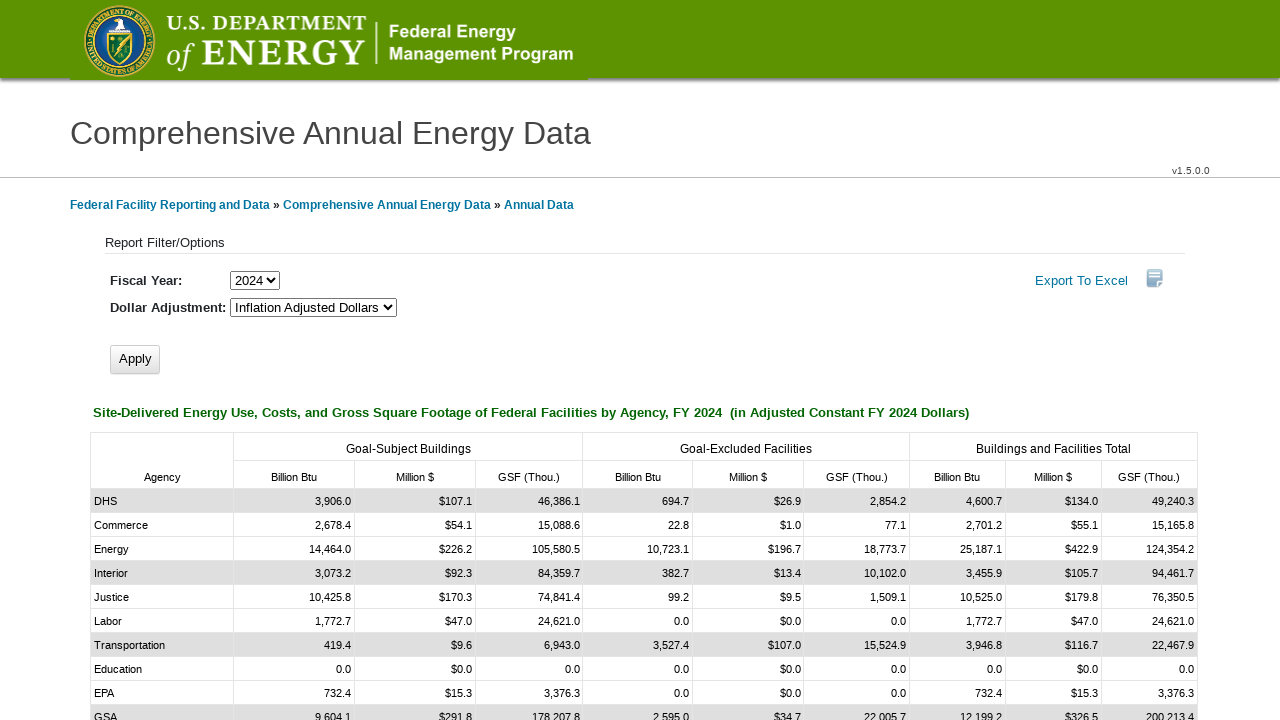

Waited 2 seconds for Report C-3 to load
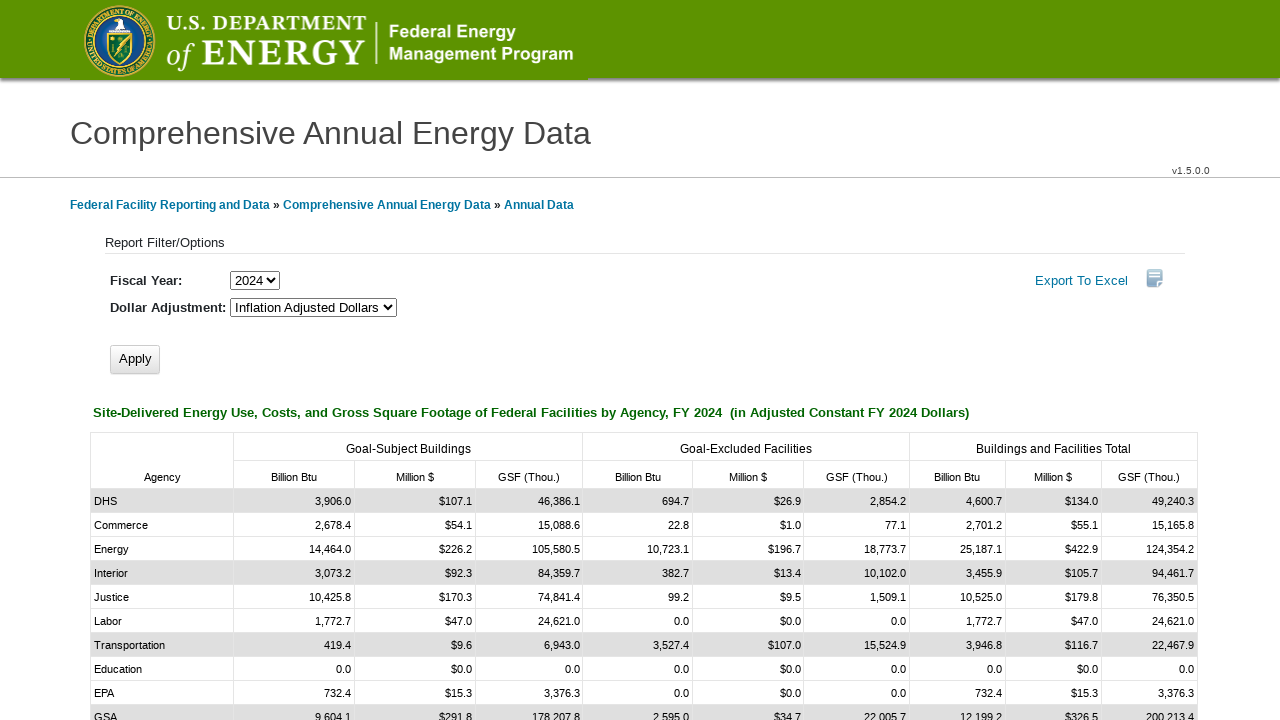

Verified Report Filter/Options element is displayed
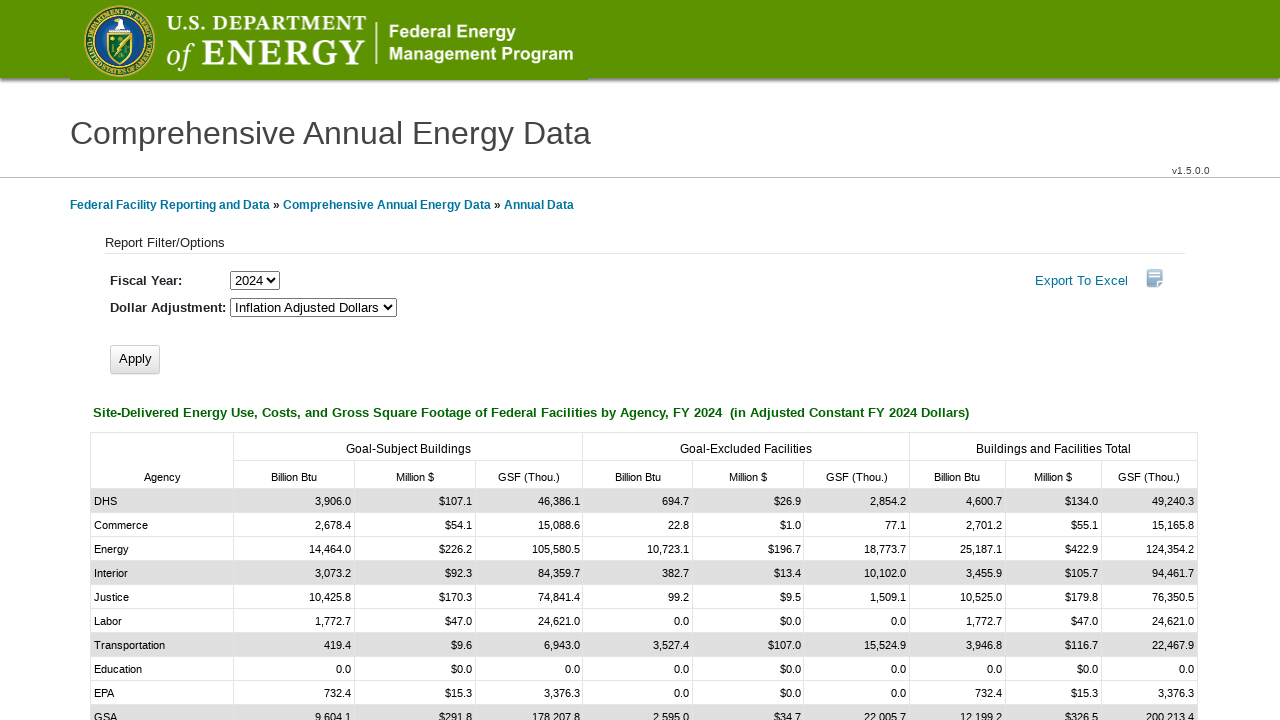

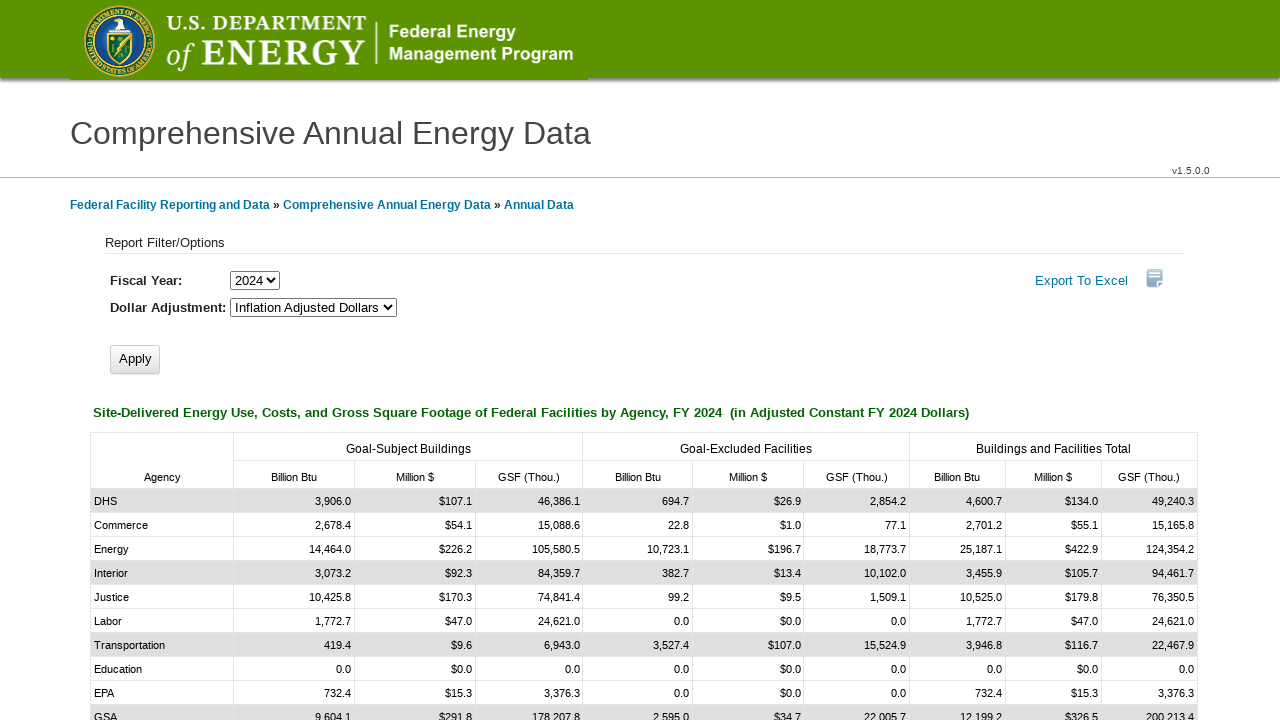